Tests the Research dropdown navigation by hovering and clicking on each submenu item

Starting URL: https://www.equ.ai

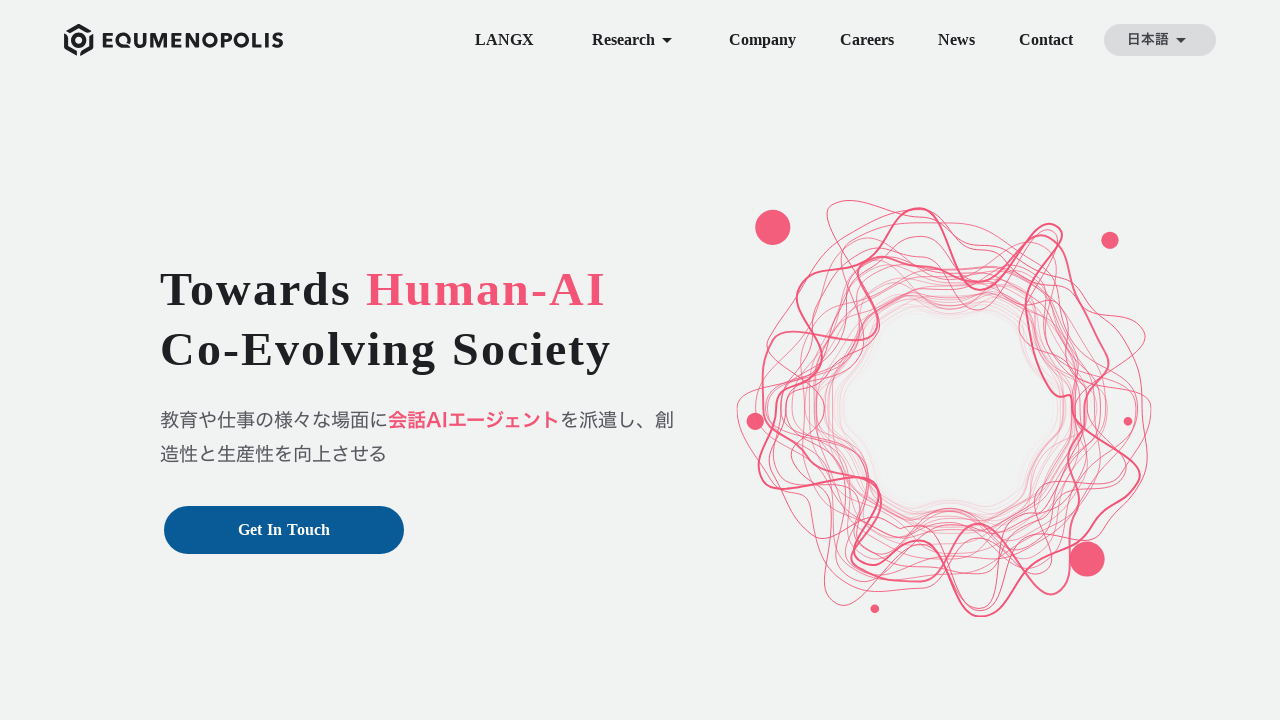

Hovered over Research button to reveal dropdown menu at (632, 40) on internal:role=button[name="Research"i]
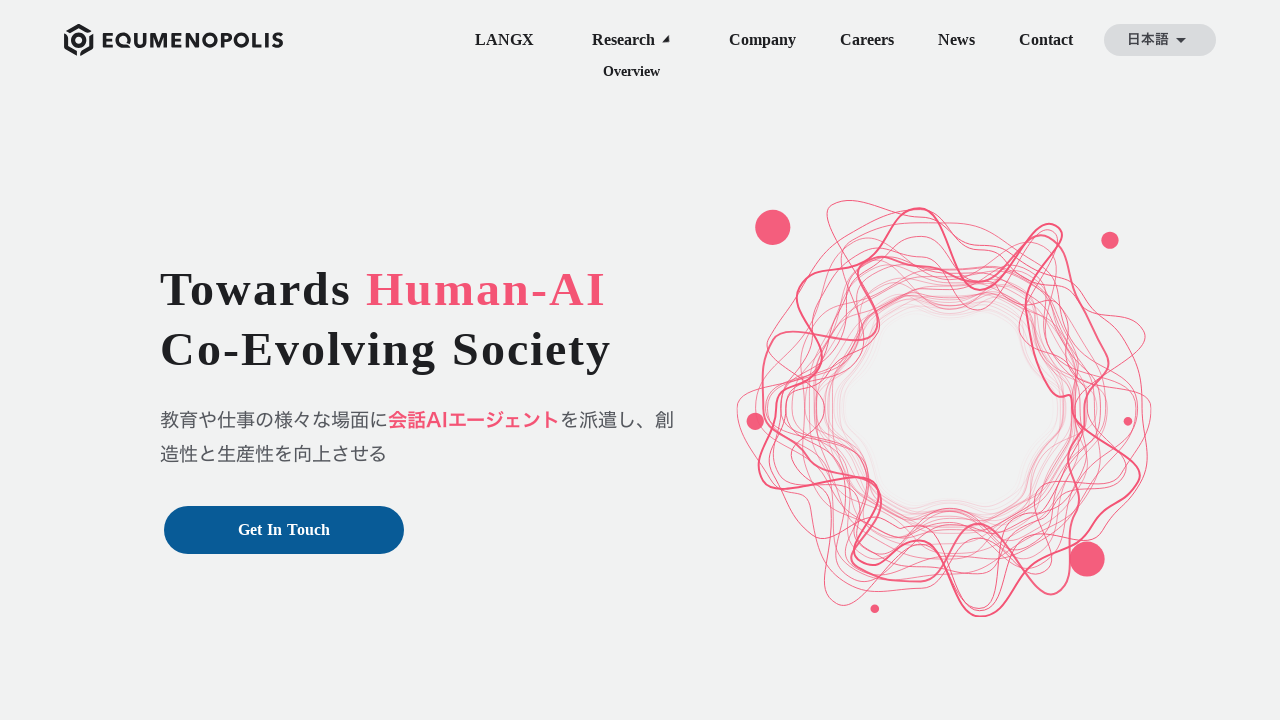

Overview link became visible in Research dropdown
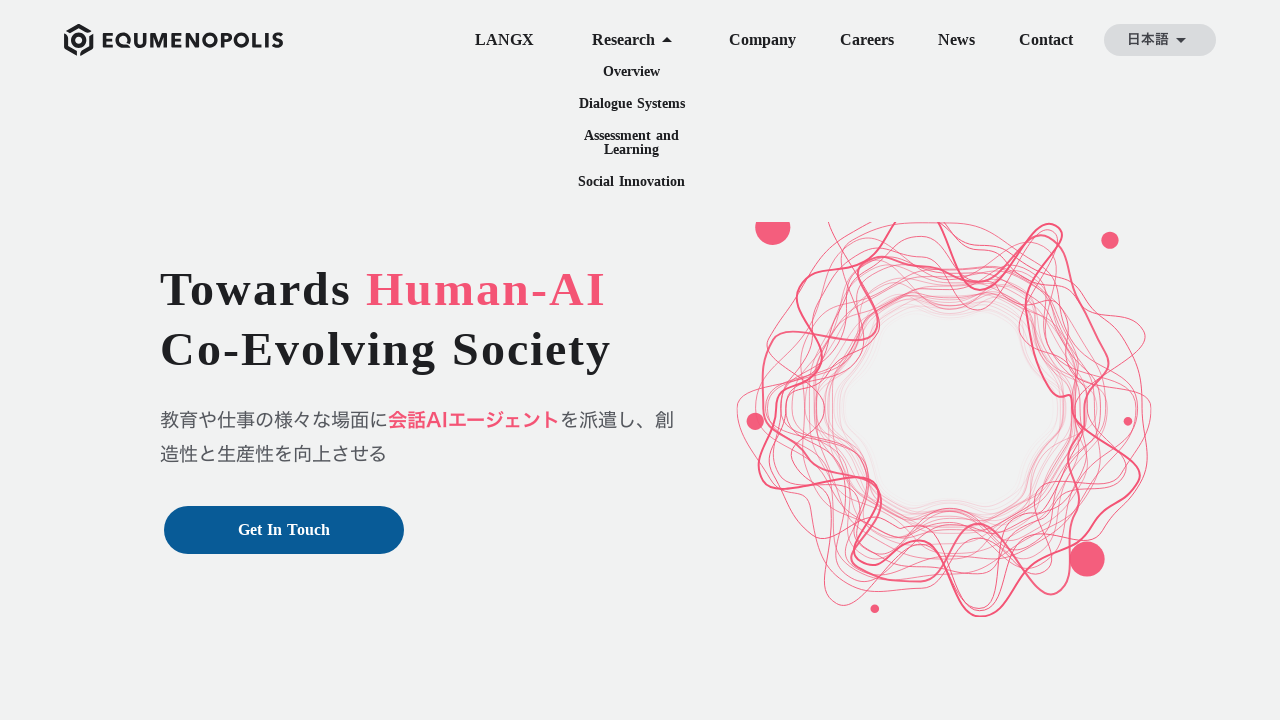

Clicked Overview link in Research menu at (632, 72) on internal:role=link[name="Overview"i]
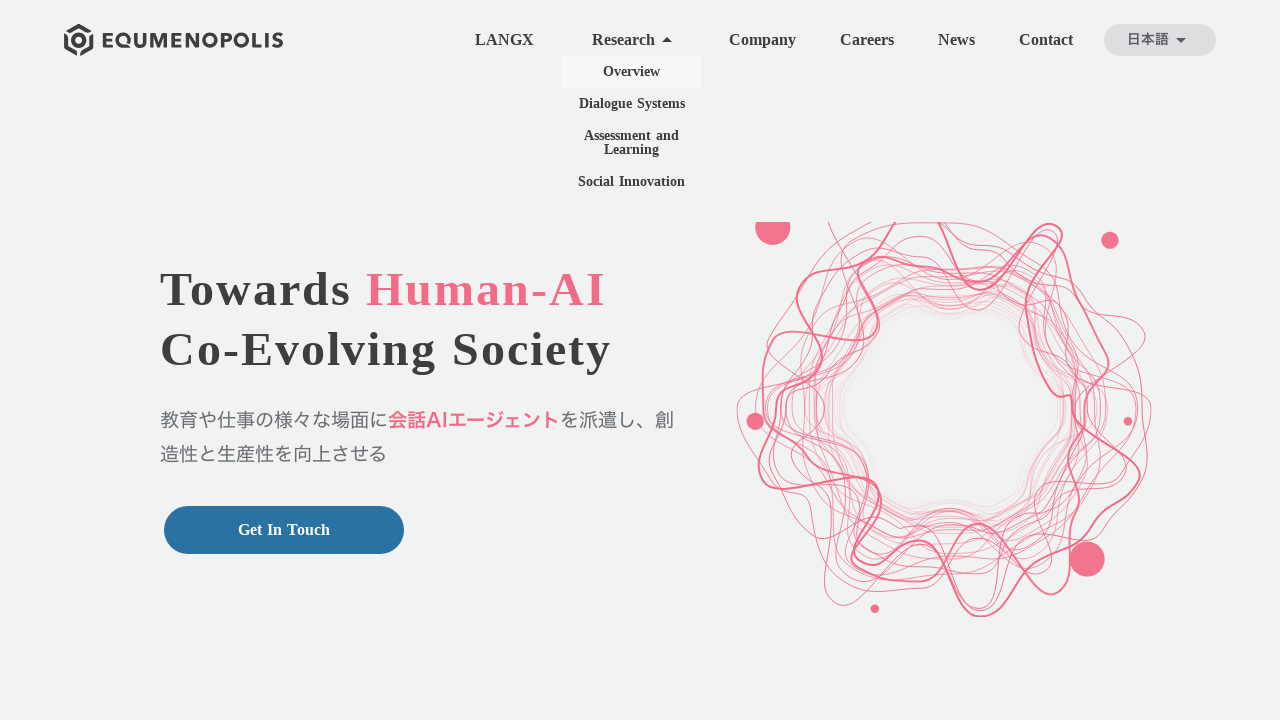

Navigated to Research Overview page (https://www.equ.ai/ja/research)
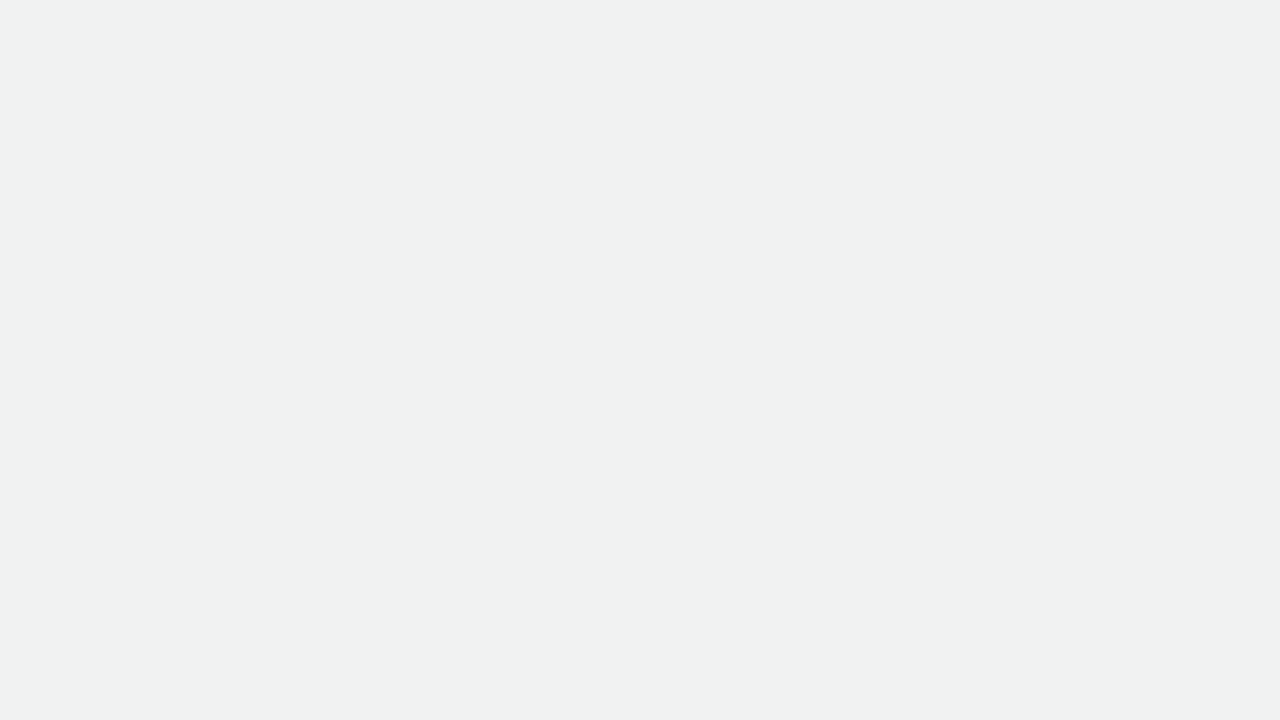

Returned to homepage (https://www.equ.ai)
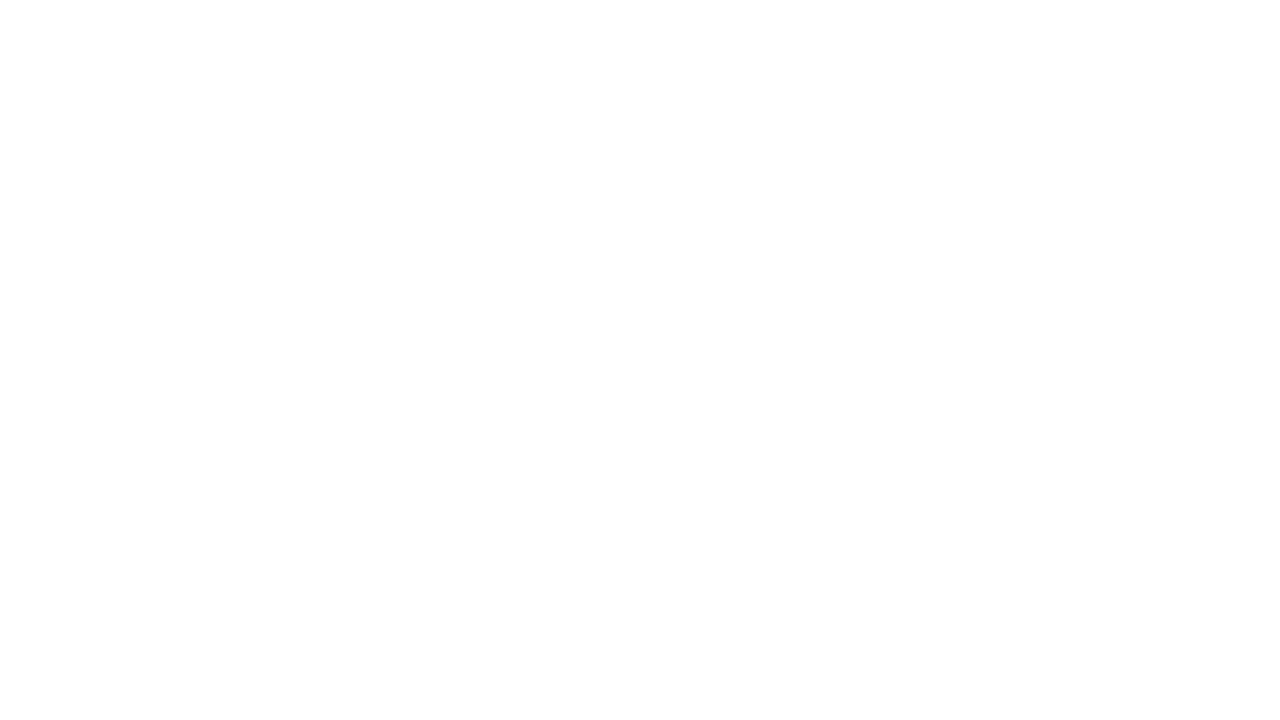

Hovered over Research button to reveal dropdown menu at (632, 40) on internal:role=button[name="Research"i]
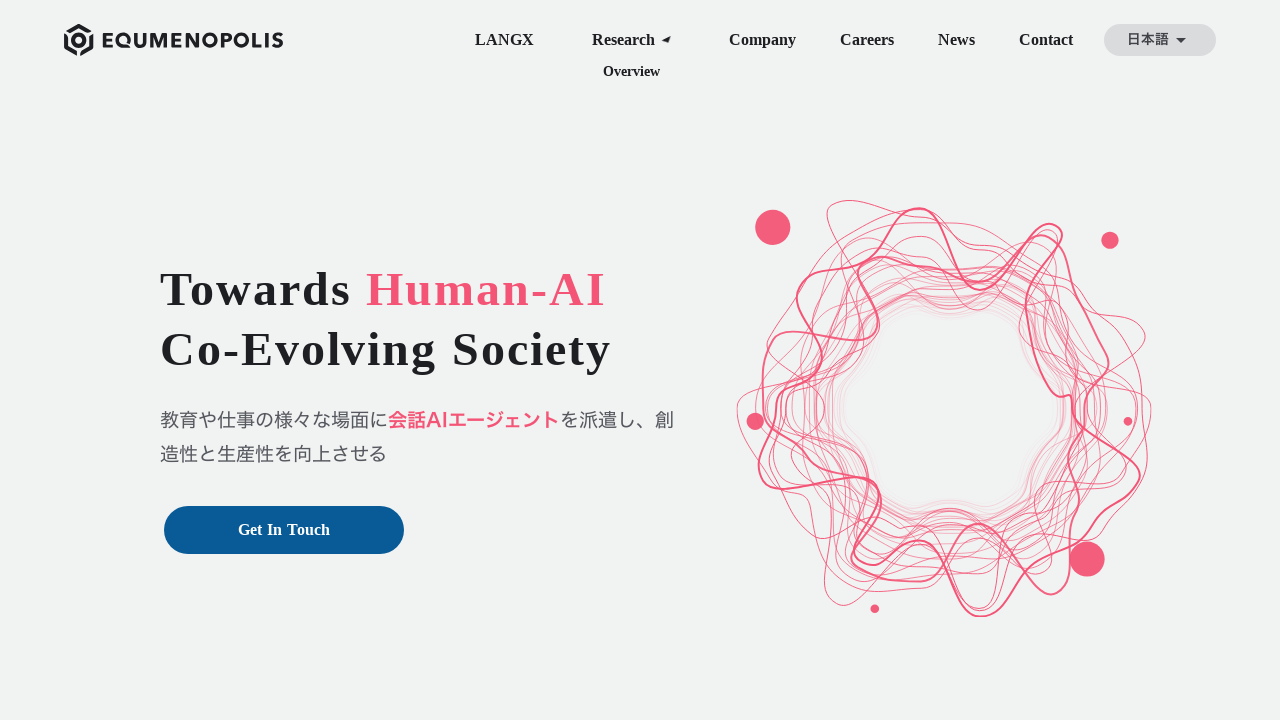

Dialogue Systems link became visible in Research dropdown
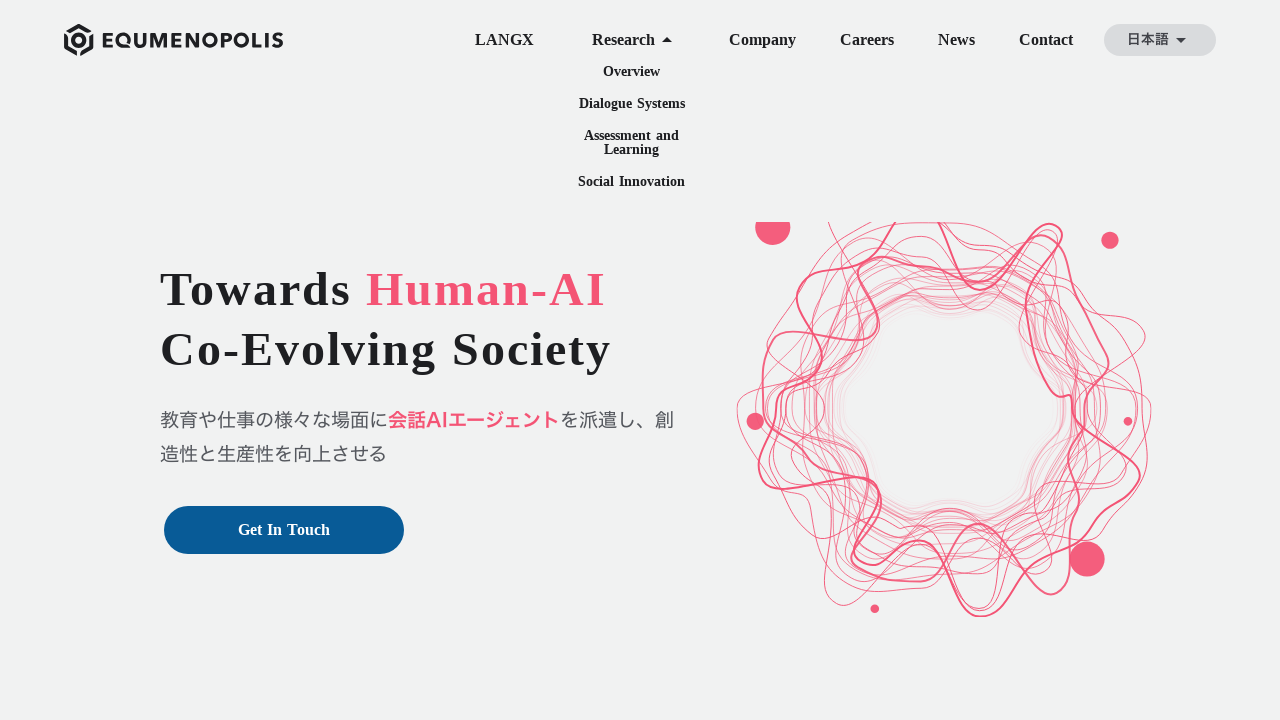

Clicked Dialogue Systems link in Research menu at (632, 104) on internal:role=link[name="Dialogue Systems"i]
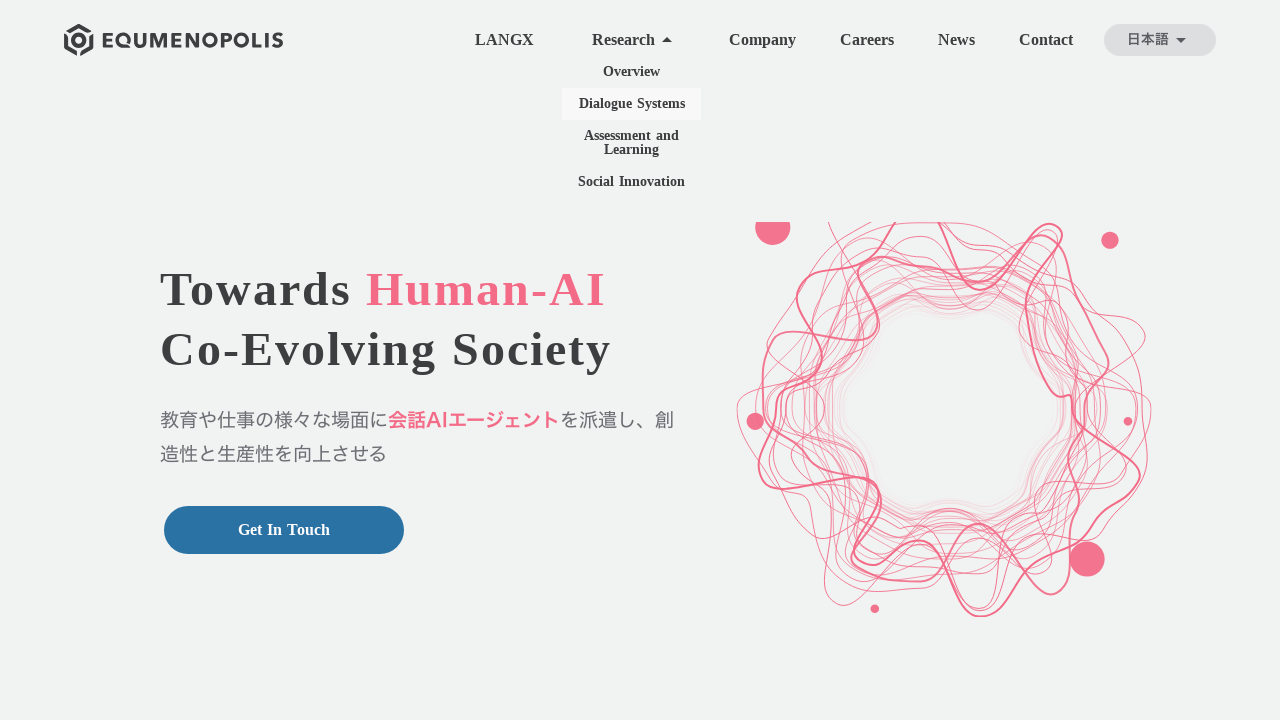

Navigated to Dialogue Systems research page (https://www.equ.ai/ja/research/dialogue-systems)
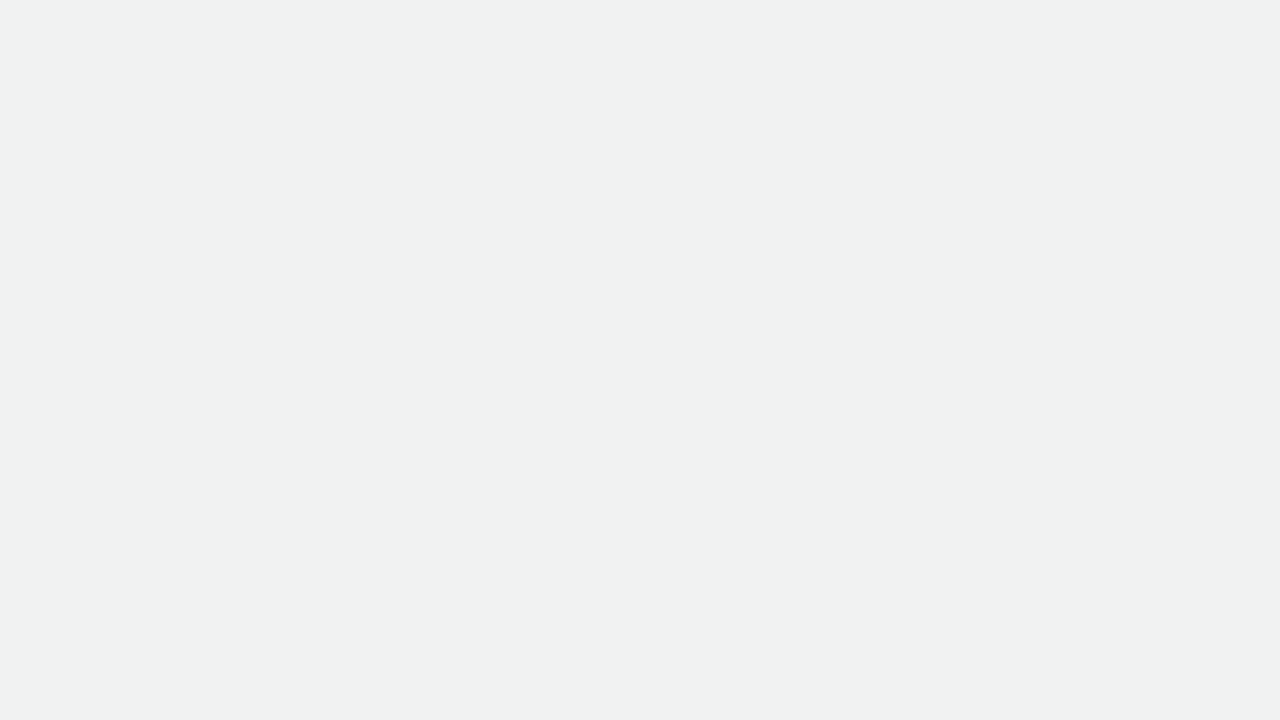

Returned to homepage (https://www.equ.ai)
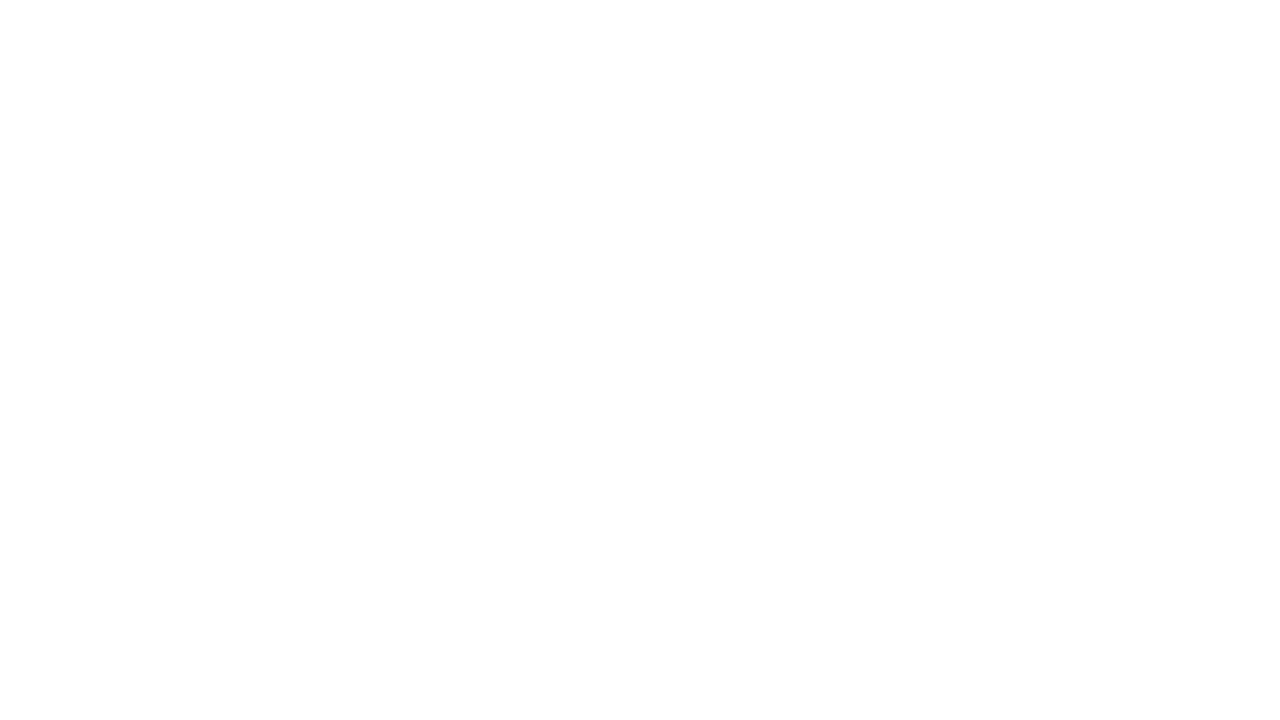

Hovered over Research button to reveal dropdown menu at (632, 40) on internal:role=button[name="Research"i]
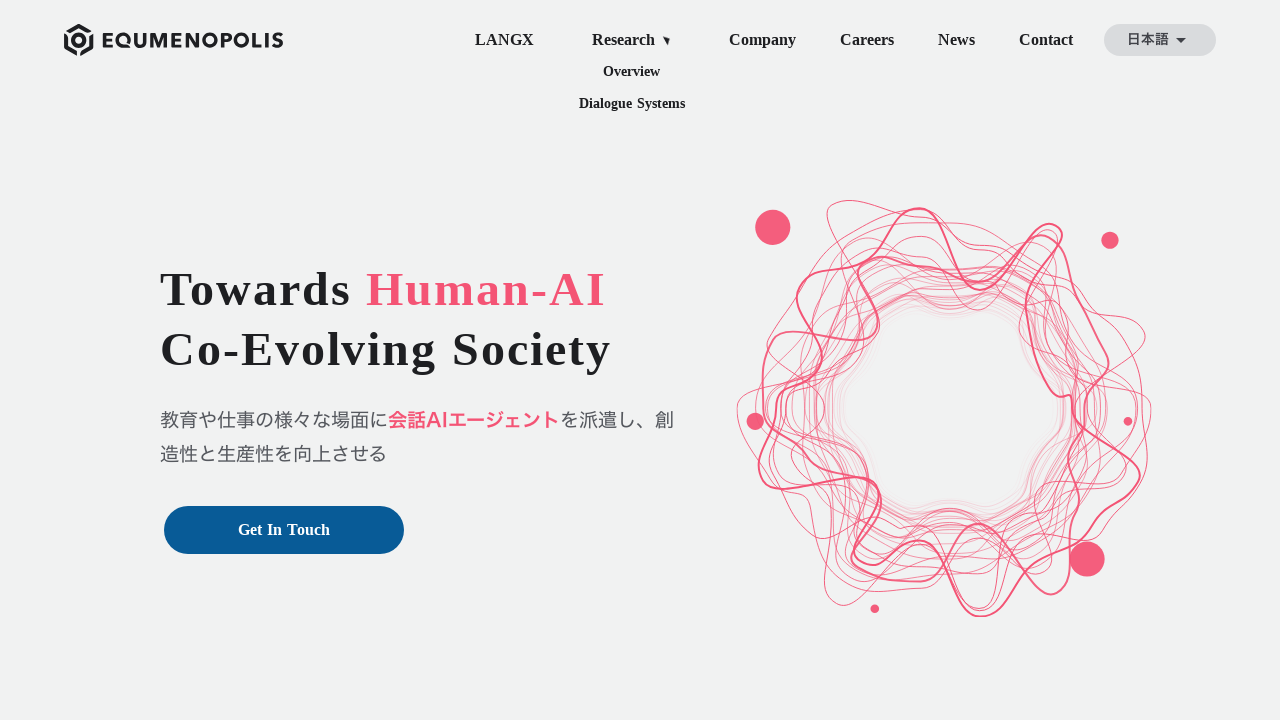

Assessment and Learning link became visible in Research dropdown
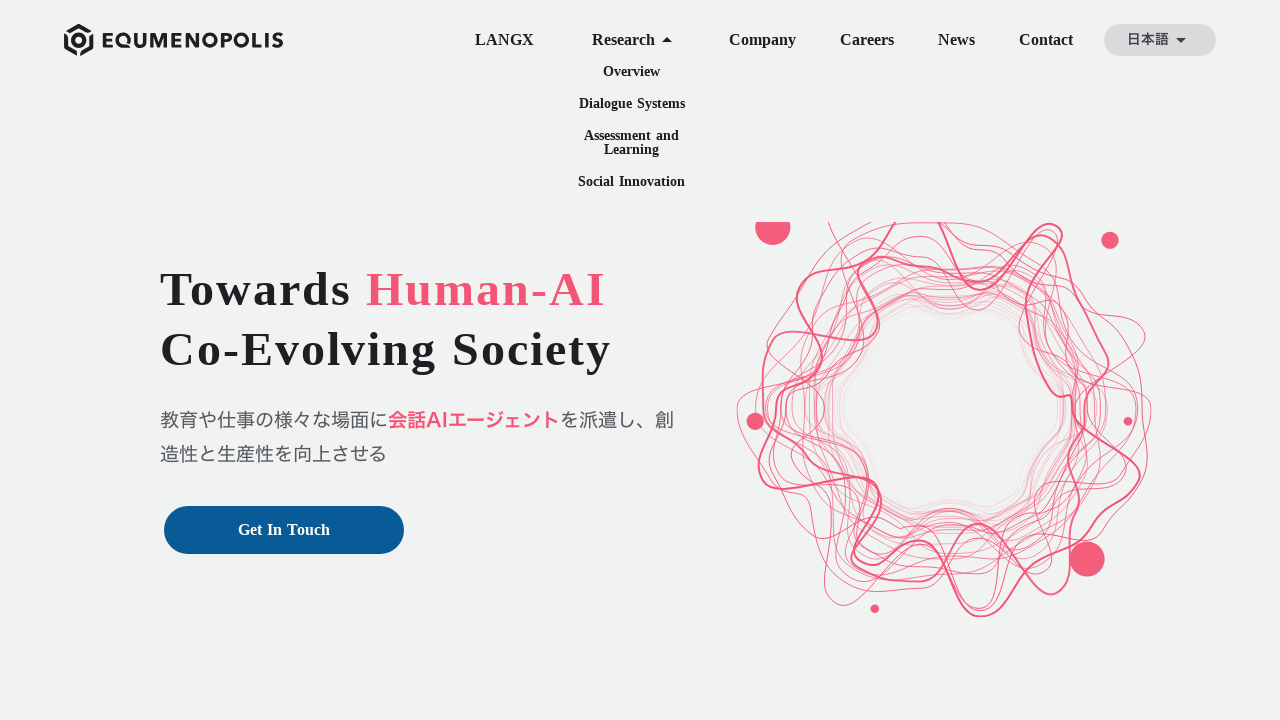

Clicked Assessment and Learning link in Research menu at (632, 143) on internal:role=link[name="Assessment and Learning"i]
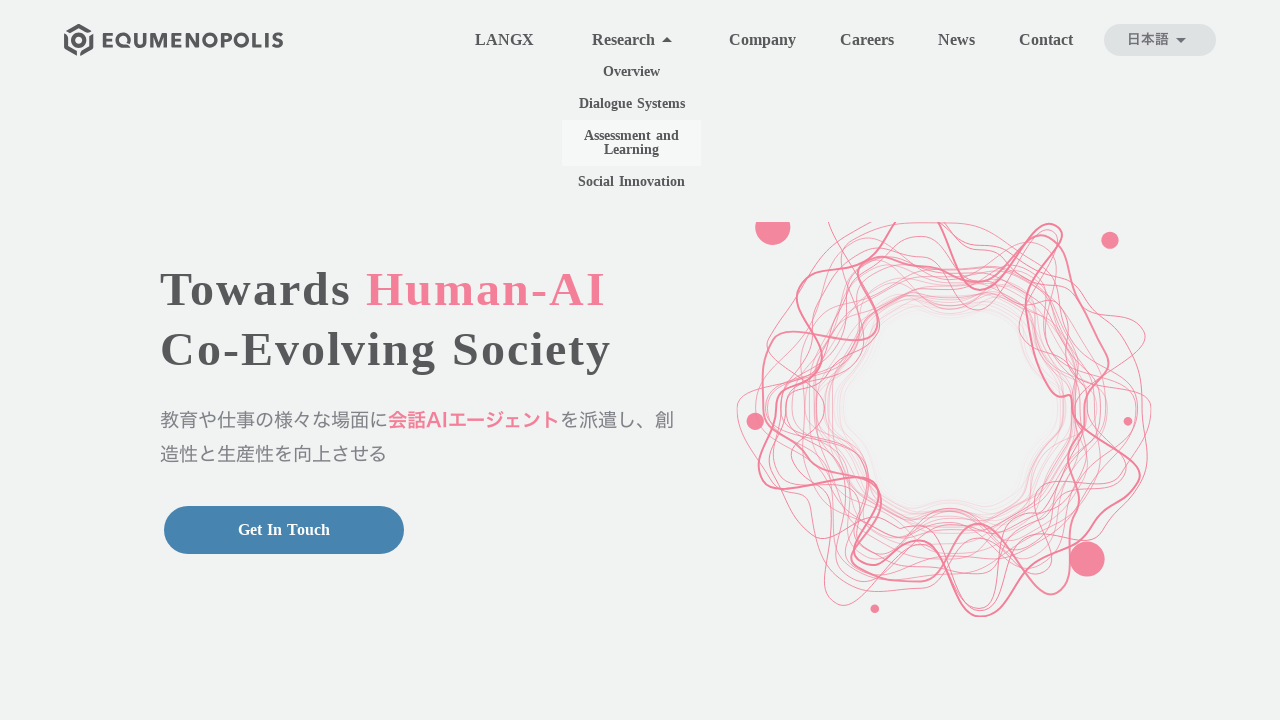

Navigated to Assessment and Learning research page (https://www.equ.ai/ja/research/assessment-and-learning)
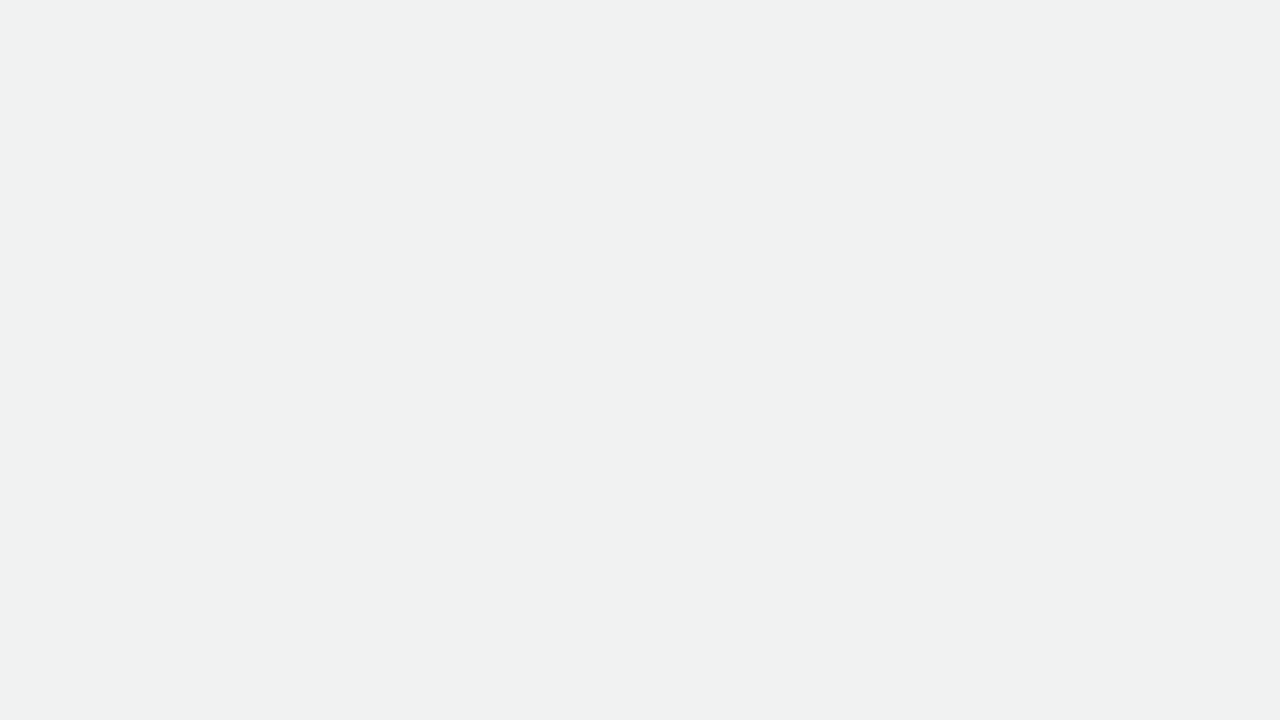

Returned to homepage (https://www.equ.ai)
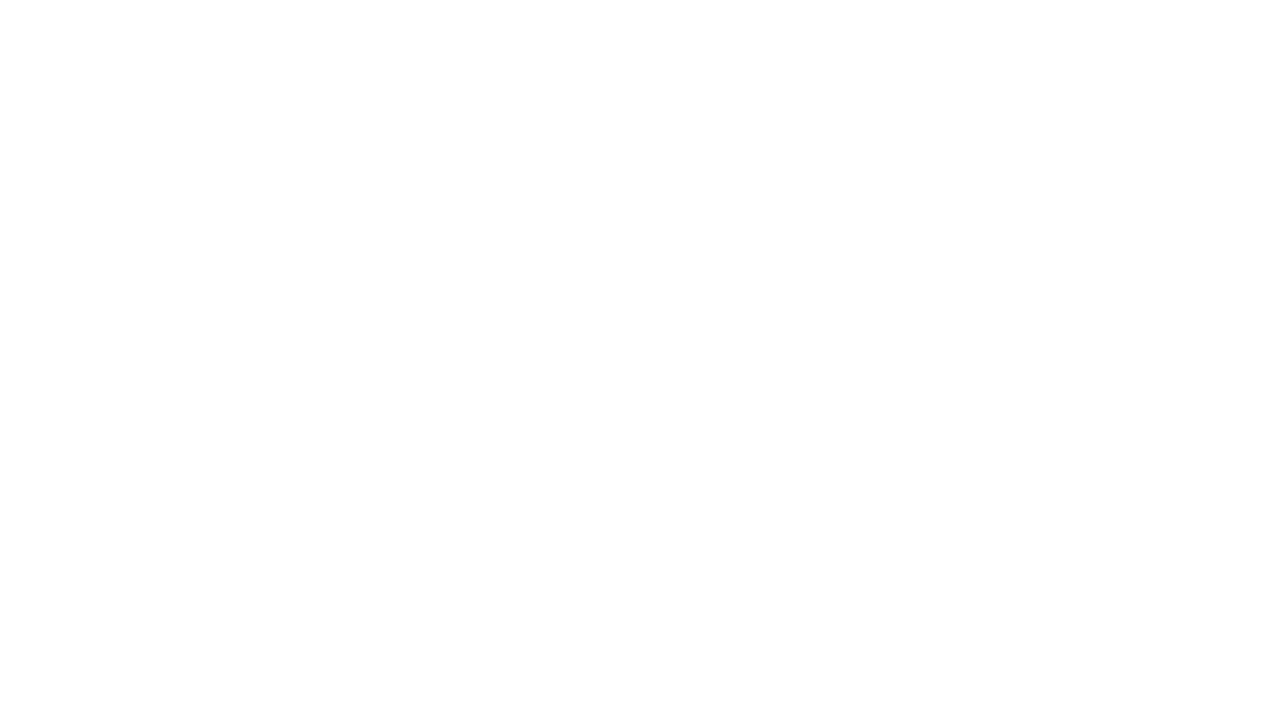

Hovered over Research button to reveal dropdown menu at (632, 40) on internal:role=button[name="Research"i]
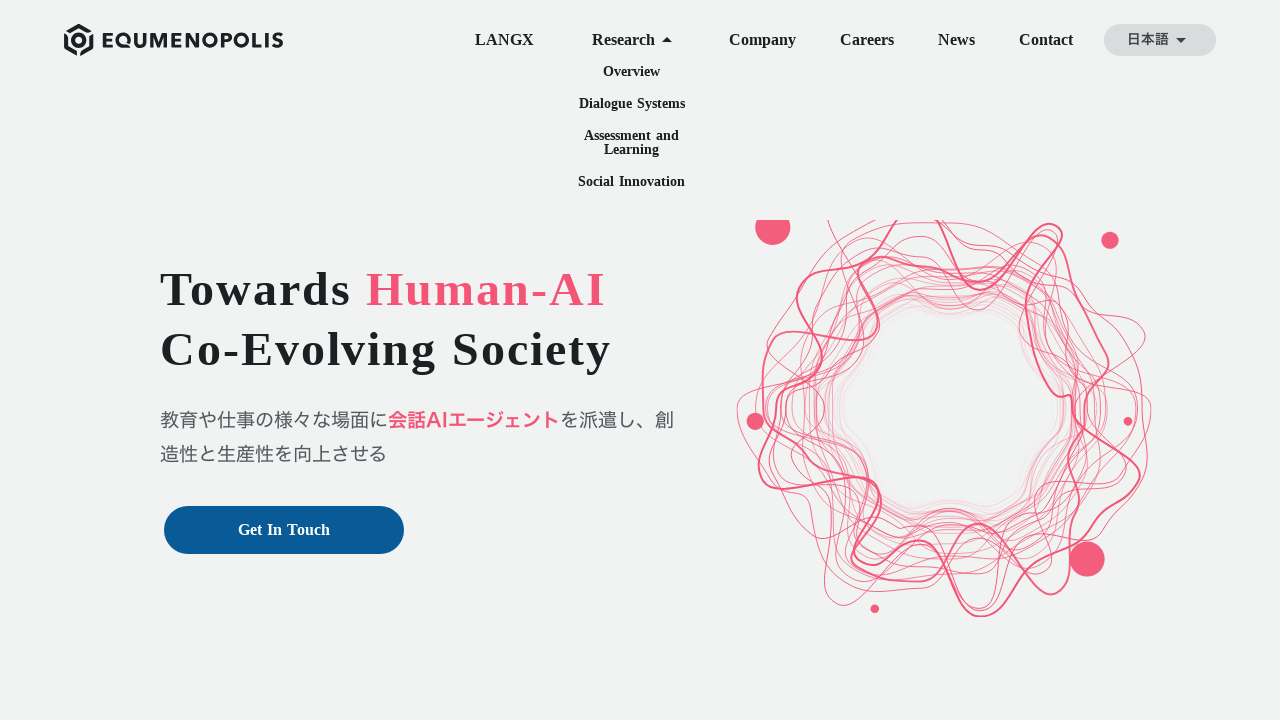

Social Innovation link became visible in Research dropdown
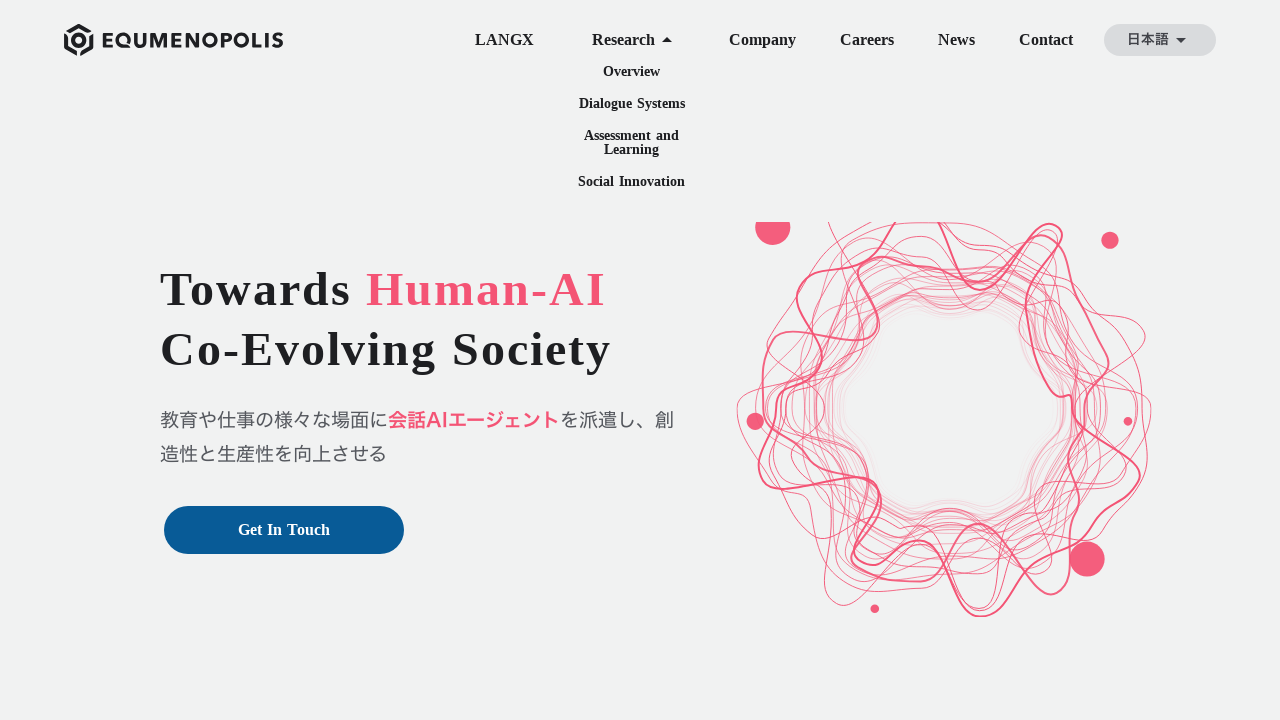

Clicked Social Innovation link in Research menu at (632, 182) on internal:role=link[name="Social Innovation"i]
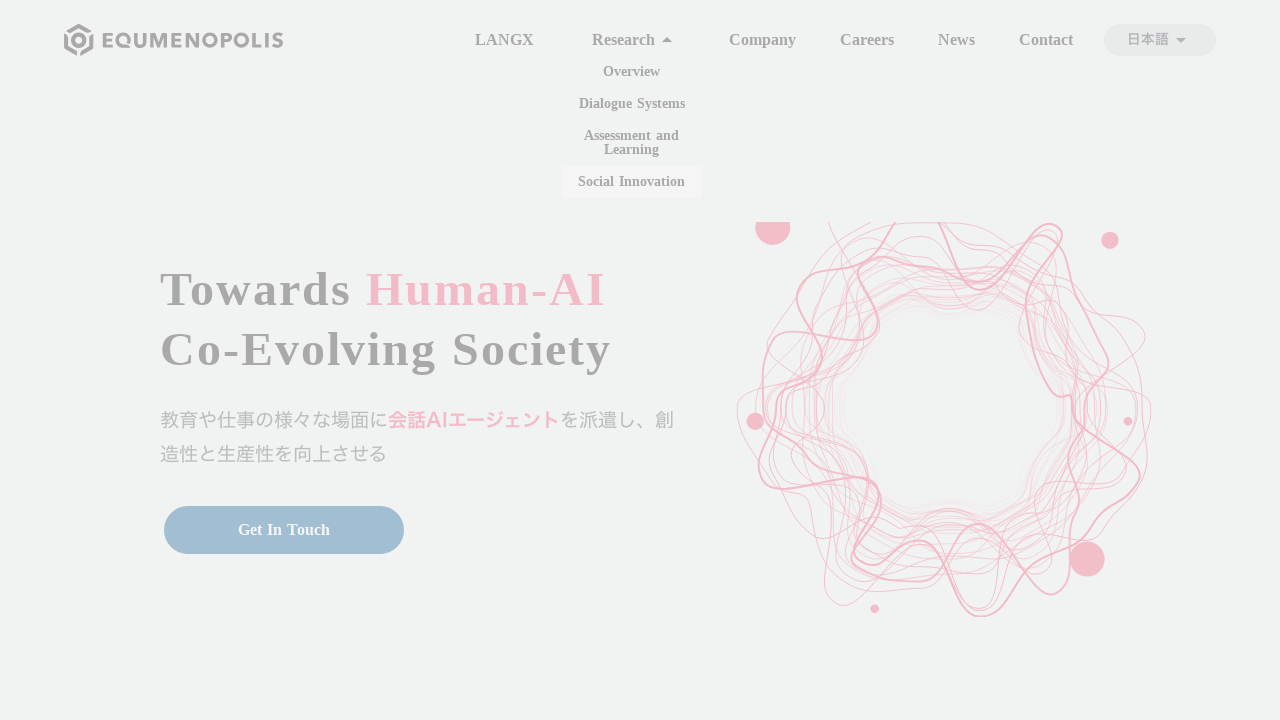

Navigated to Social Innovation research page (https://www.equ.ai/ja/research/social-innovation)
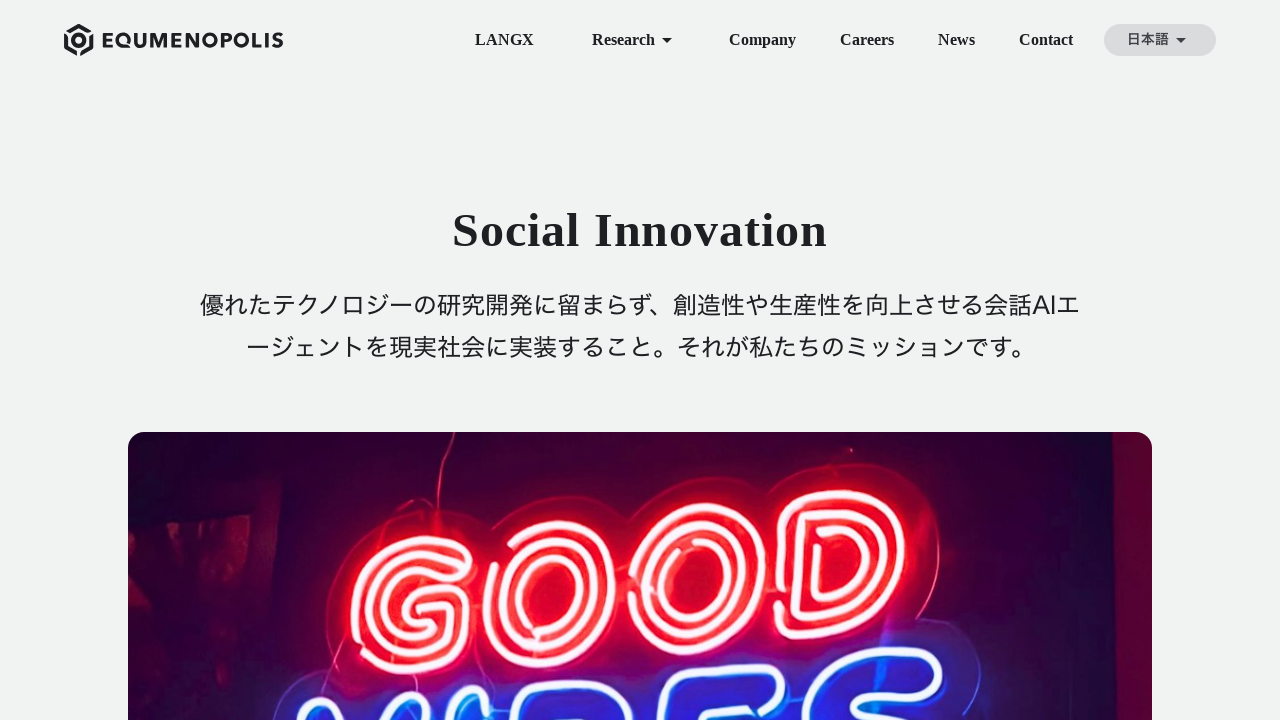

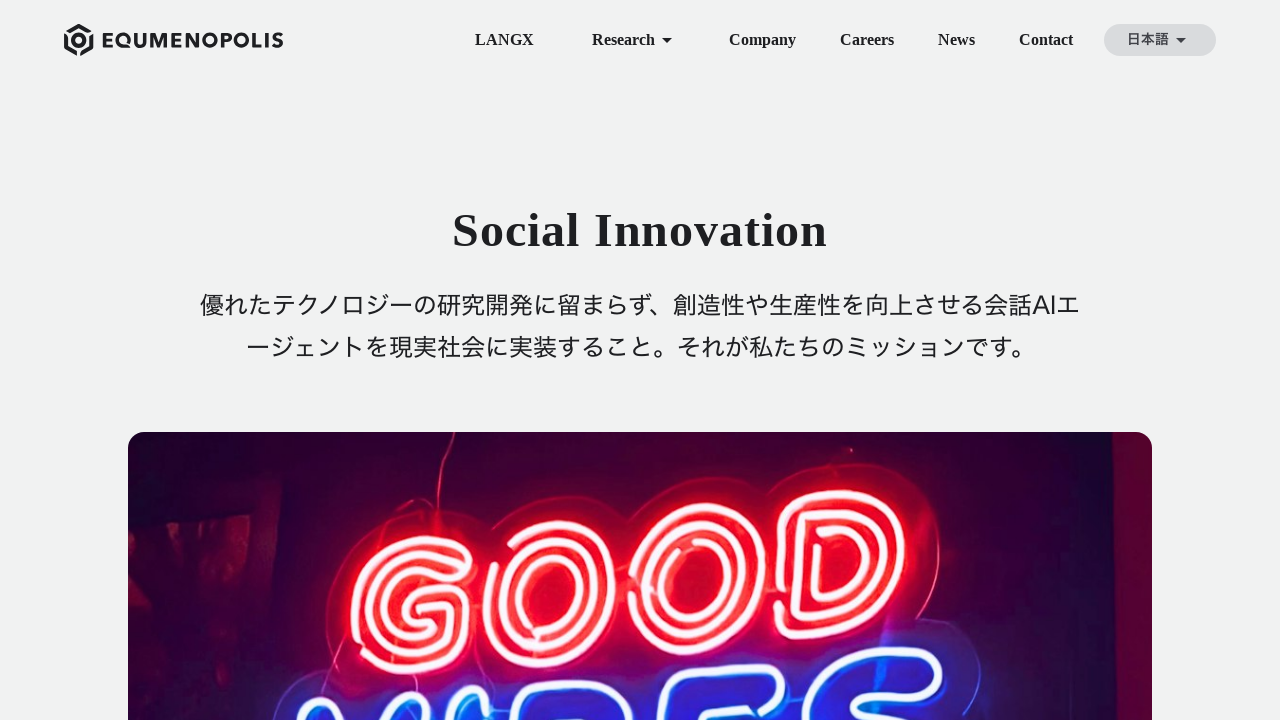